Tests new window/tab functionality by clicking a button that opens a new window and verifying content in the new tab

Starting URL: https://demoqa.com/browser-windows

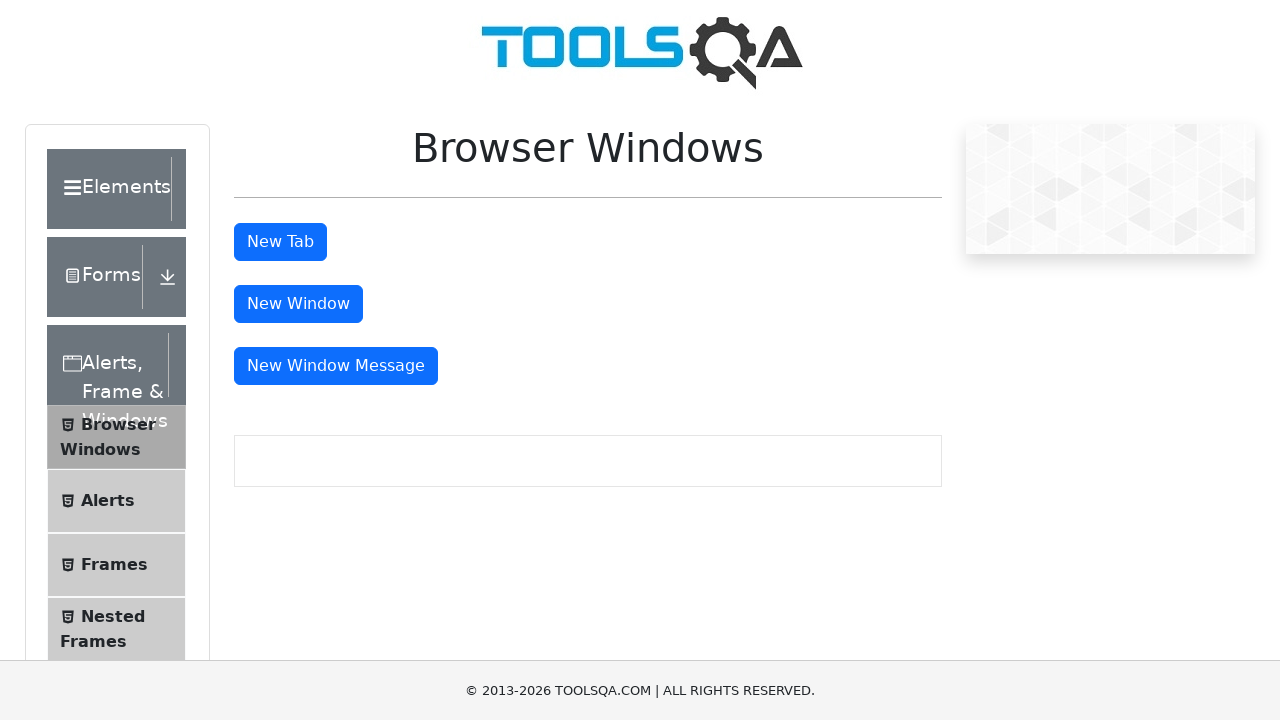

Clicked window button to open new tab at (298, 304) on #windowButton
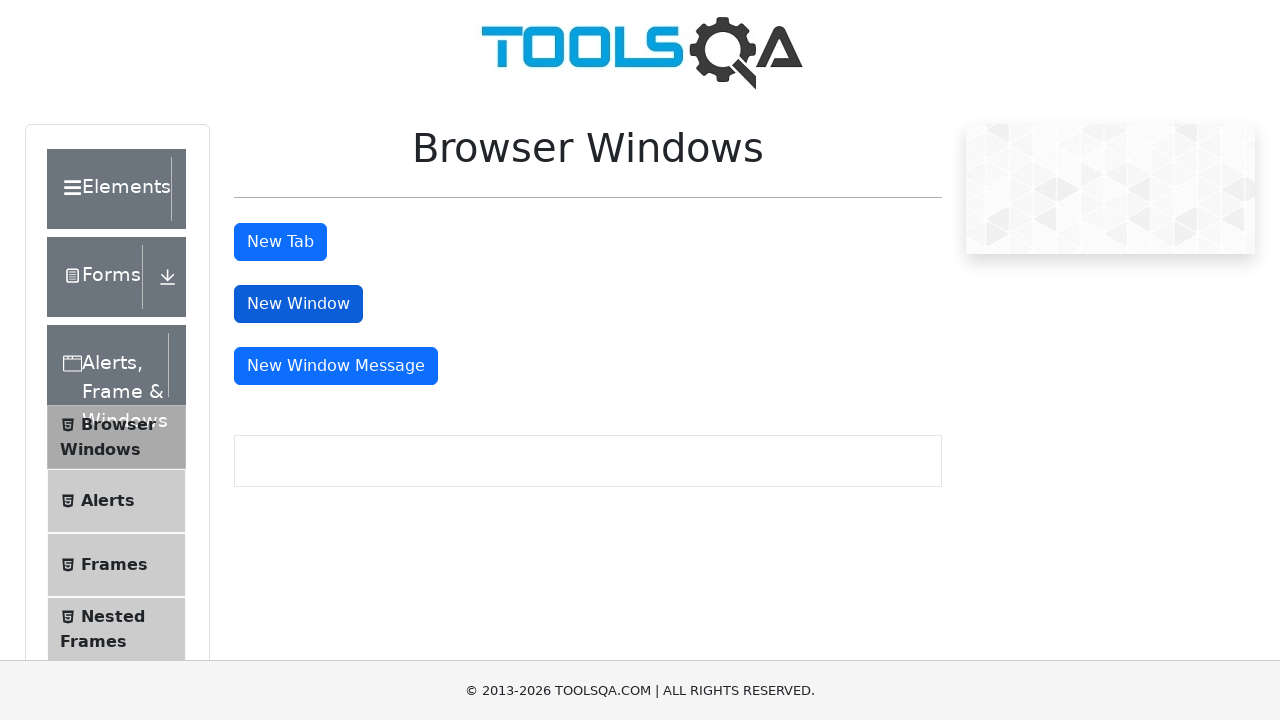

New page/tab opened and captured
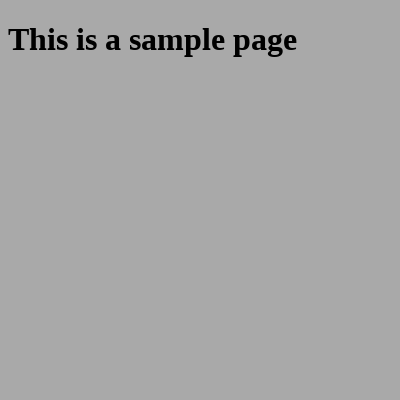

Sample heading element loaded in new tab
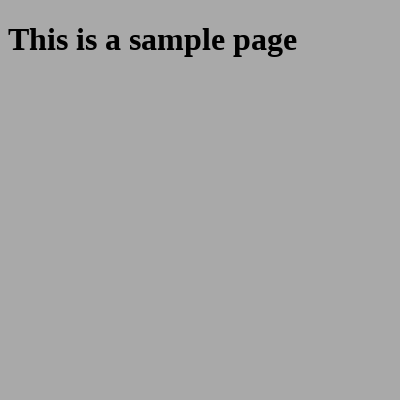

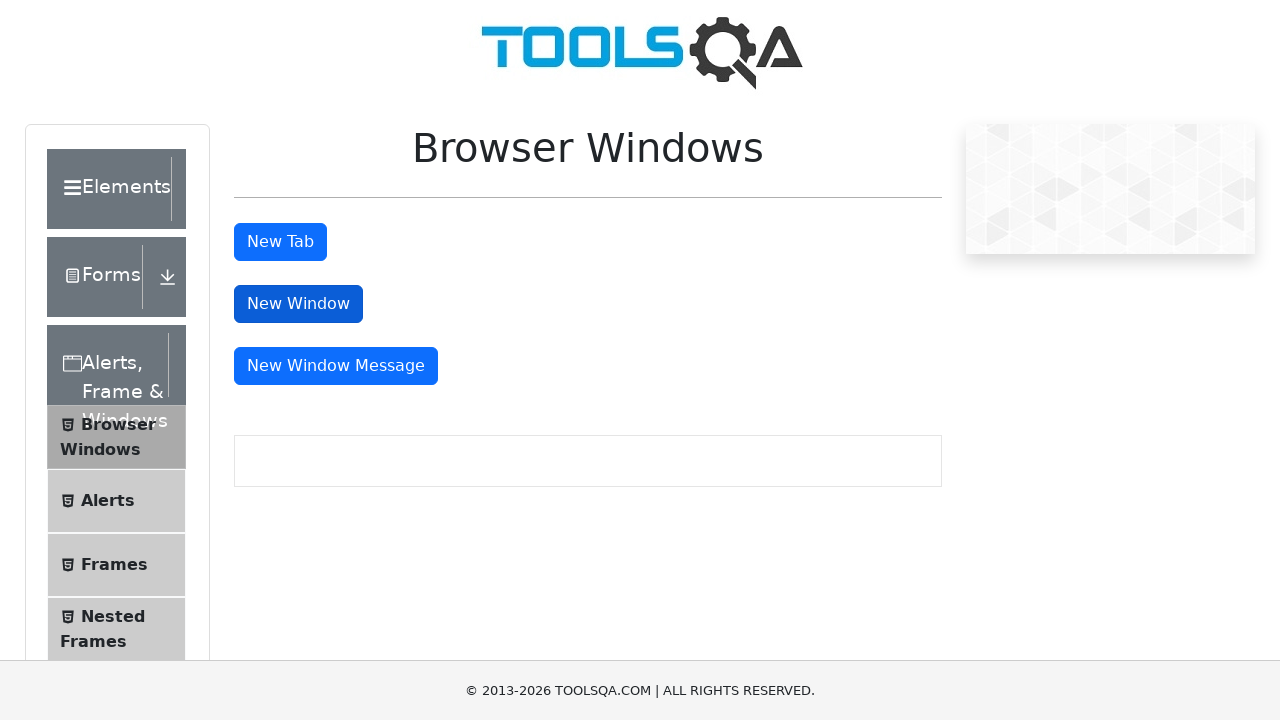